Tests clicking the login button on the Sauce Demo page without entering credentials

Starting URL: https://www.saucedemo.com

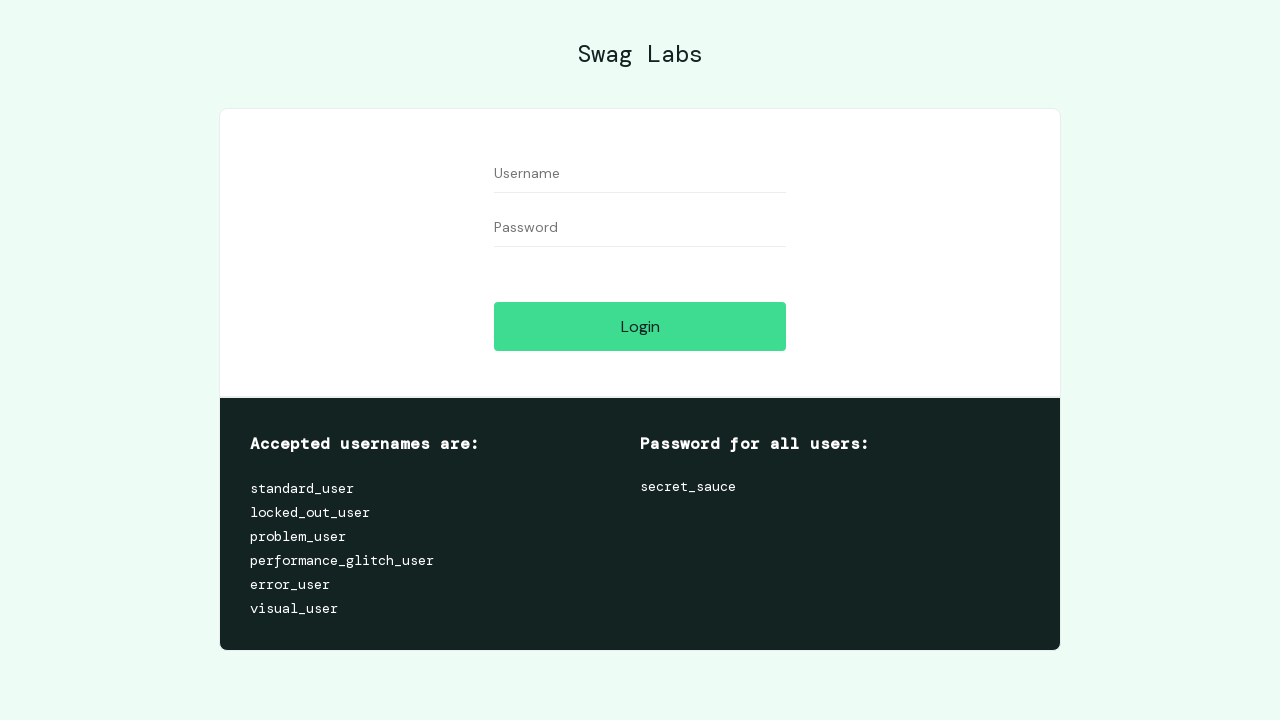

Navigated to Sauce Demo login page
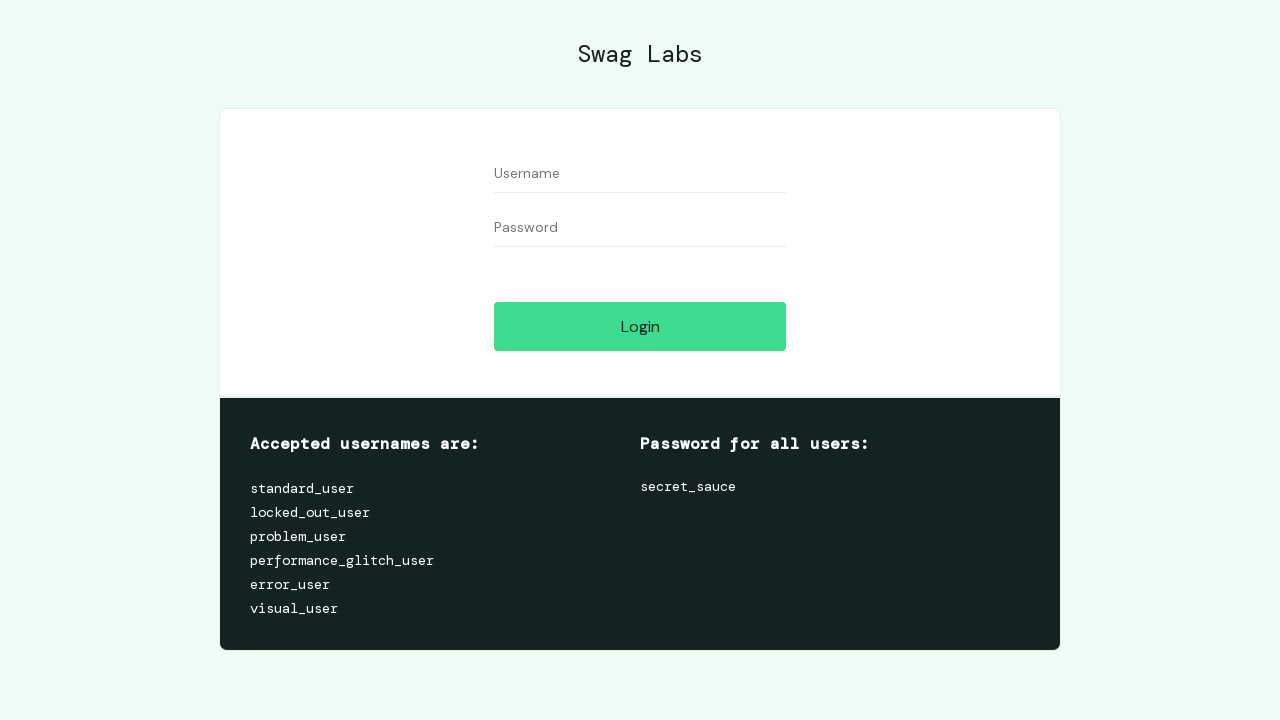

Clicked login button without entering credentials at (640, 326) on #login-button
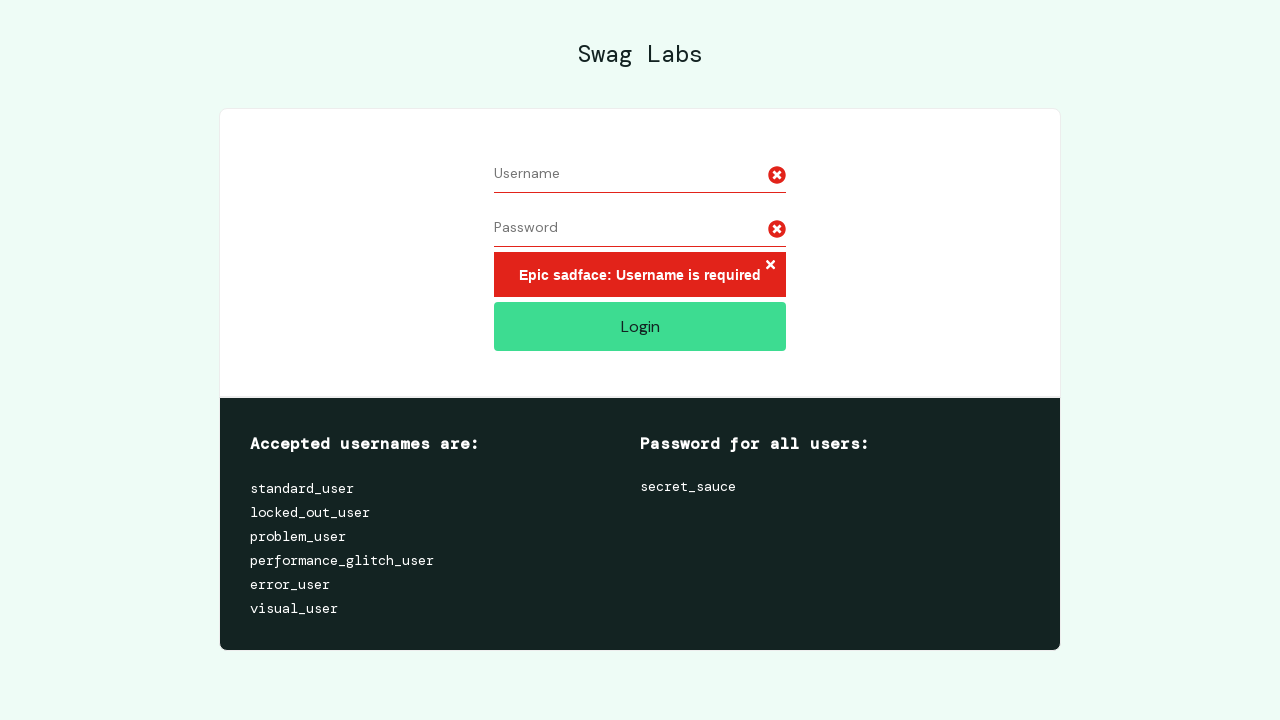

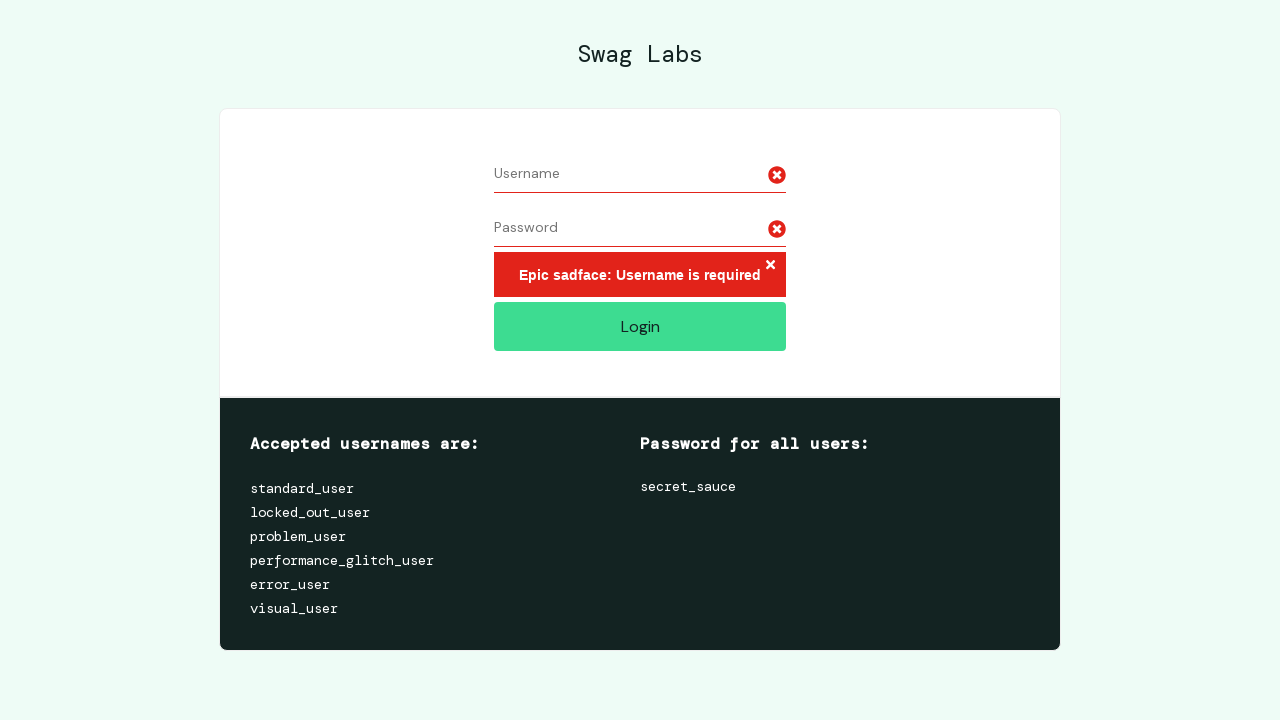